Tests various scrolling actions on the Selenium downloads page including scrolling down, up, right, left, and to the bottom of the page

Starting URL: https://www.selenium.dev/downloads/

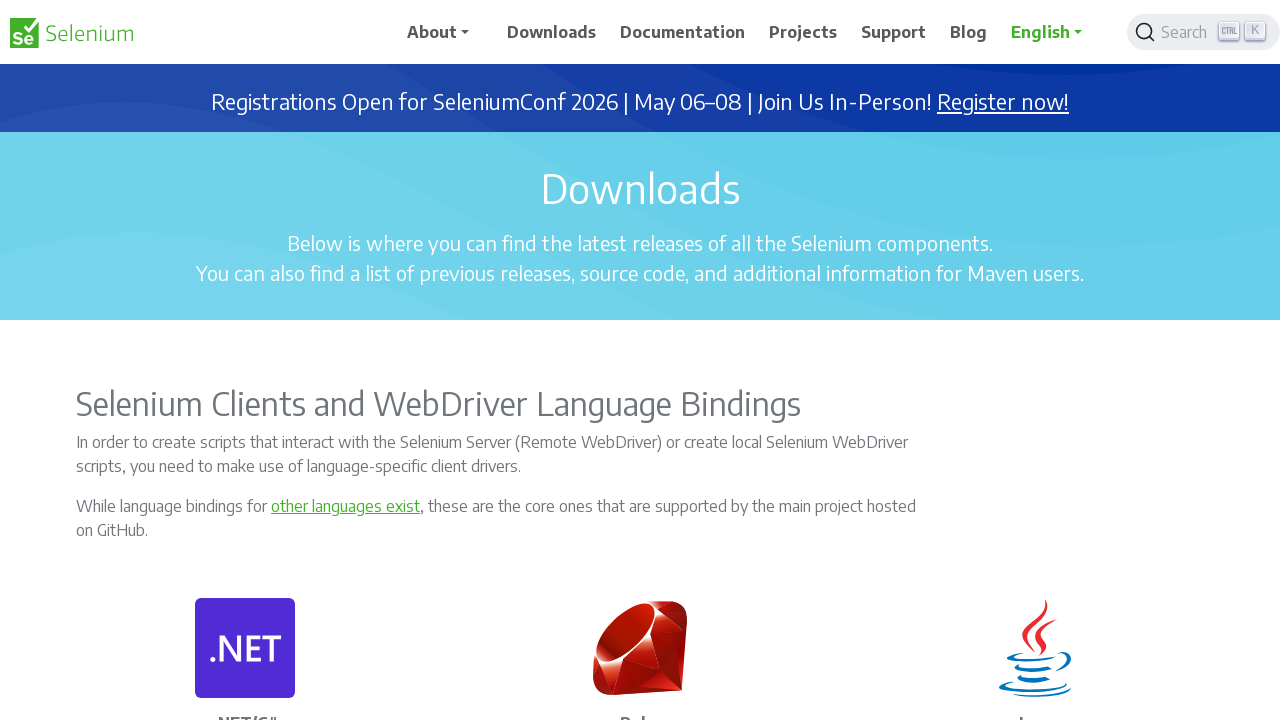

Scrolled down by 1000 pixels on Selenium downloads page
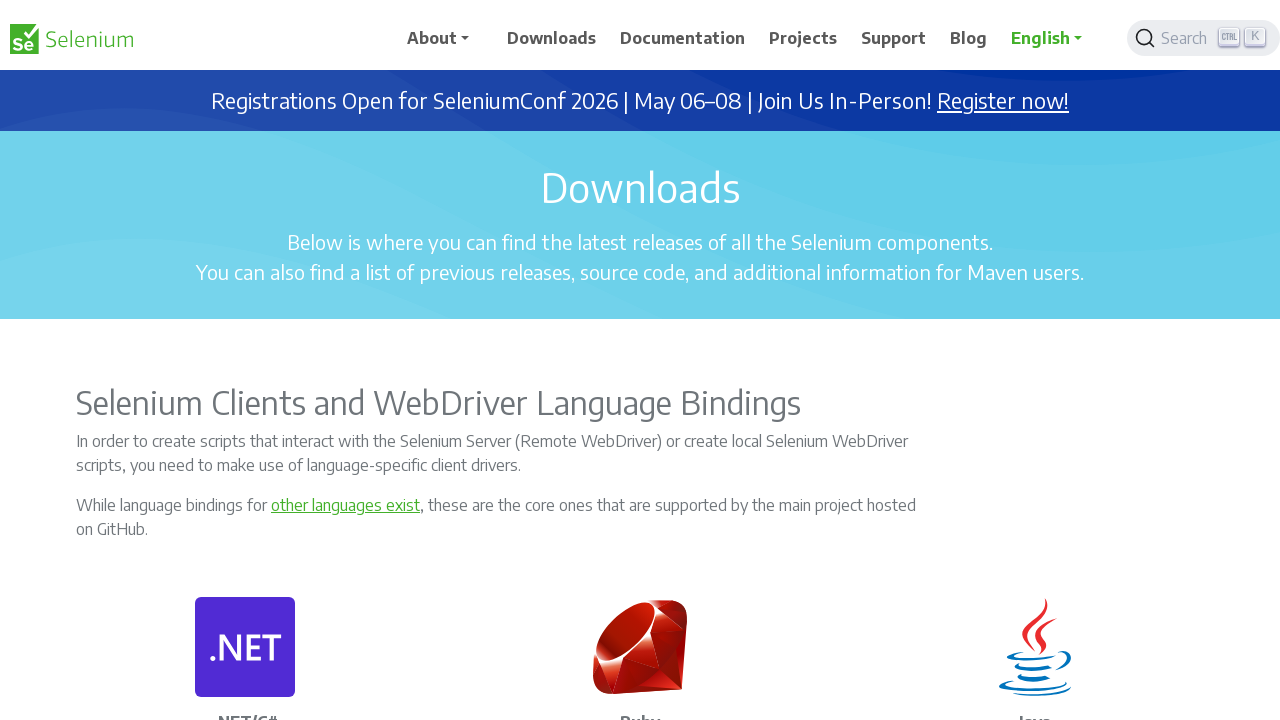

Waited 3 seconds after scrolling down
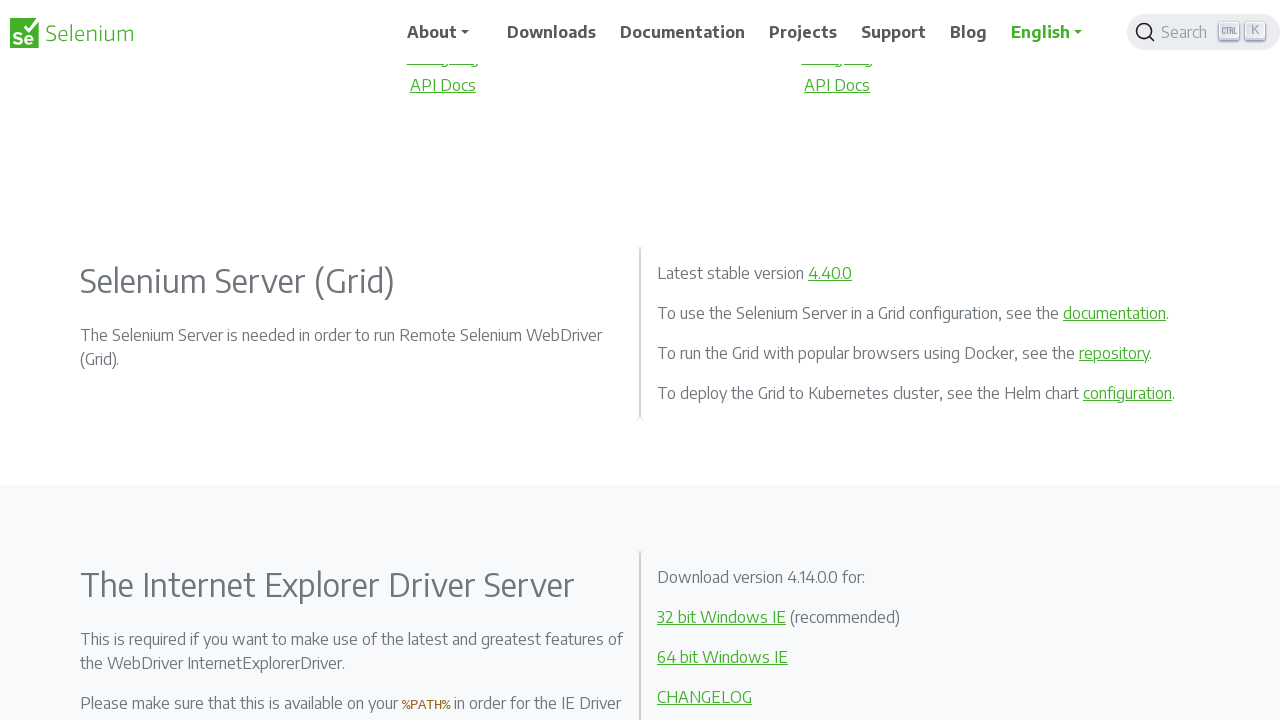

Scrolled up by 1000 pixels on Selenium downloads page
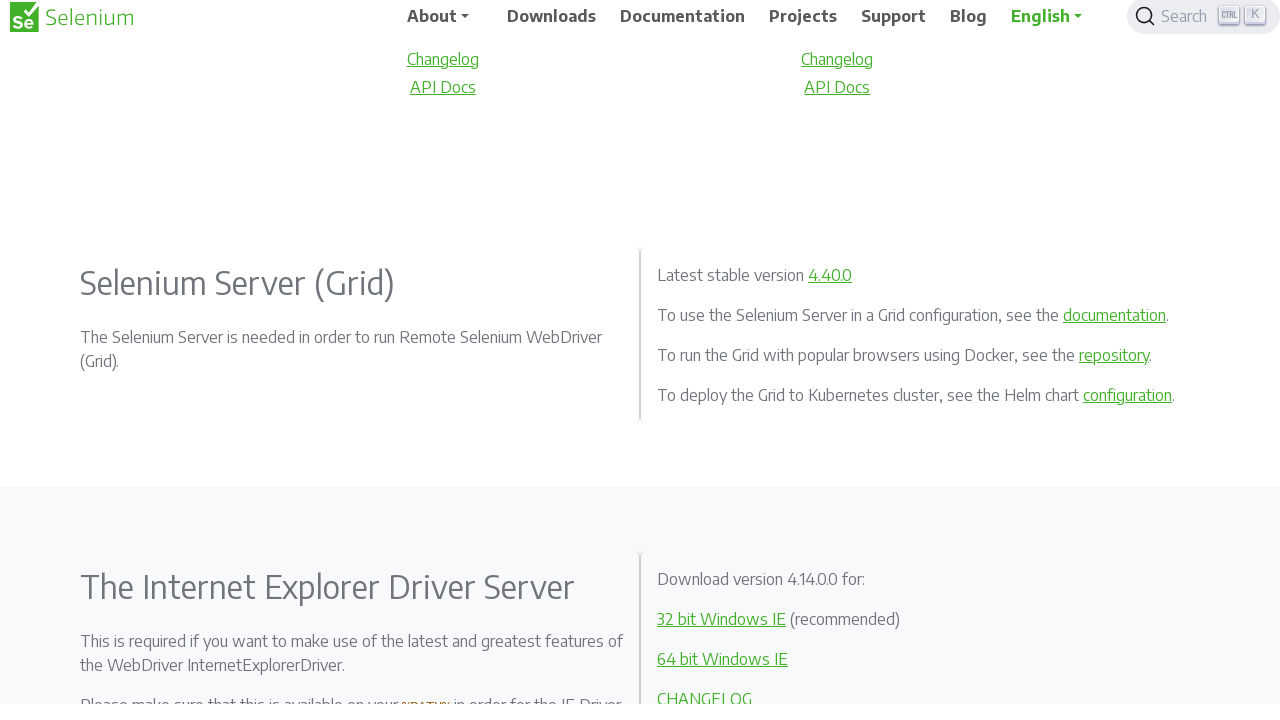

Waited 3 seconds after scrolling up
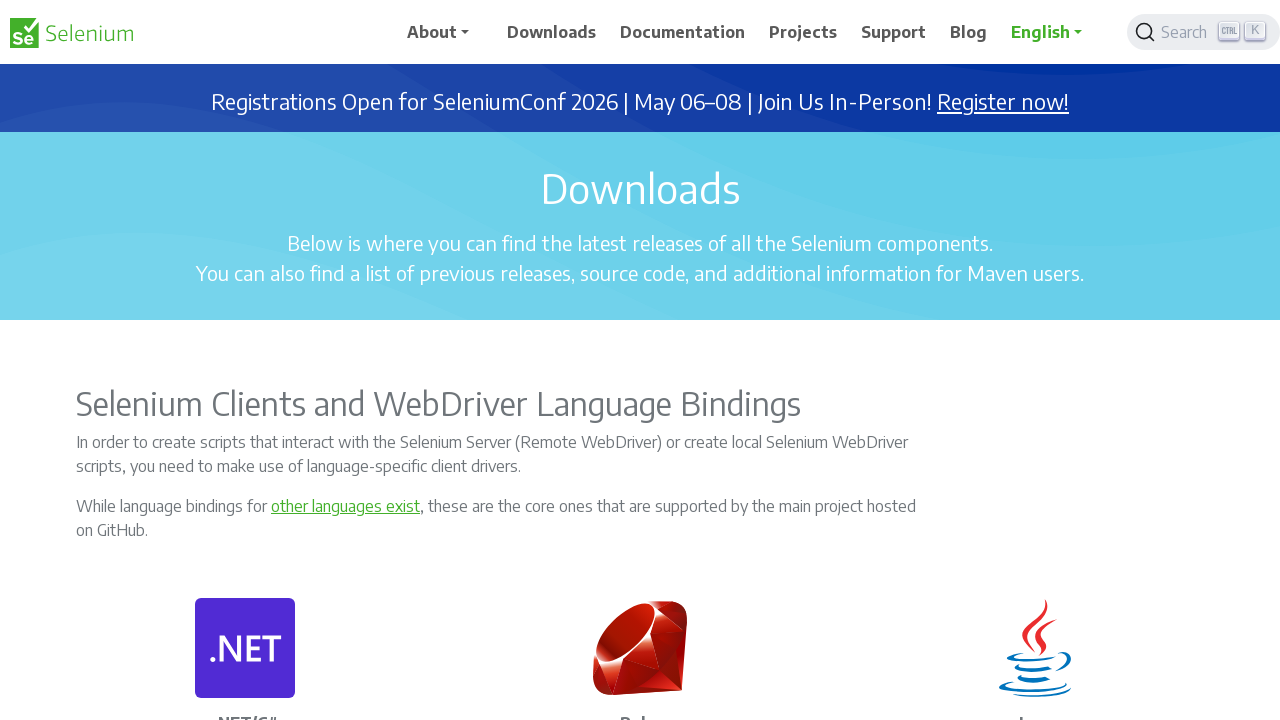

Scrolled right by 200 pixels on Selenium downloads page
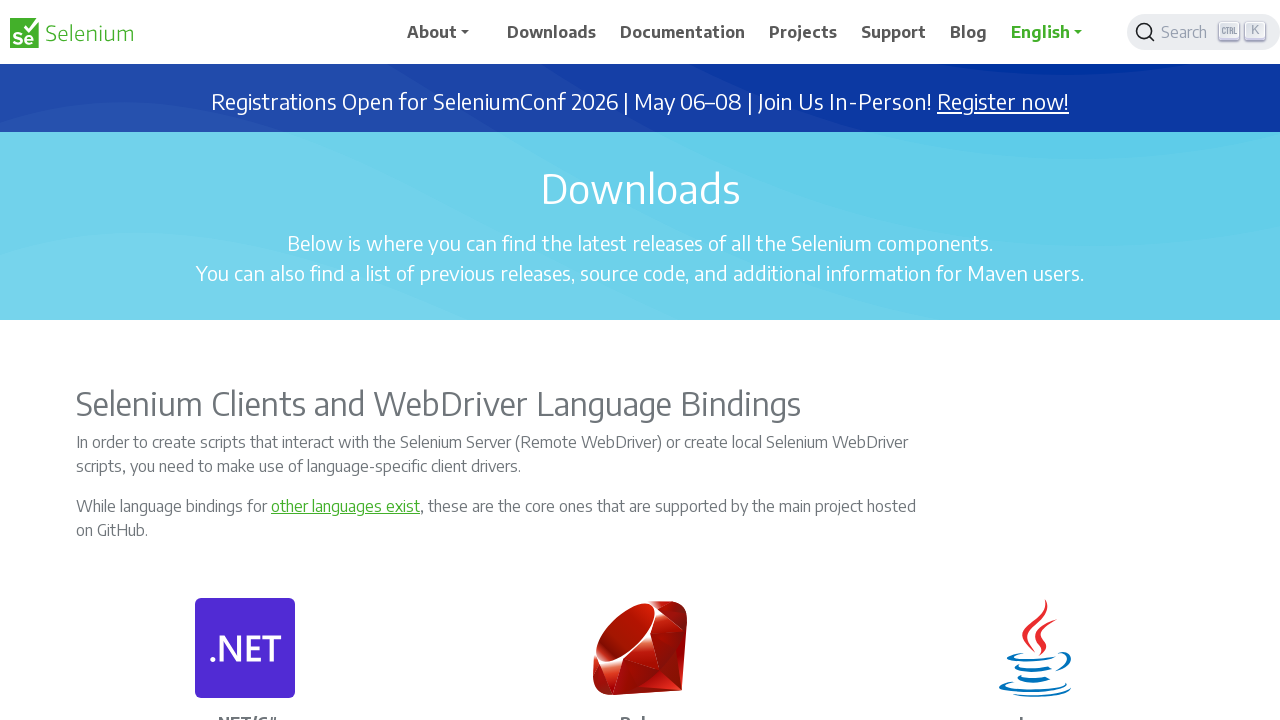

Waited 3 seconds after scrolling right
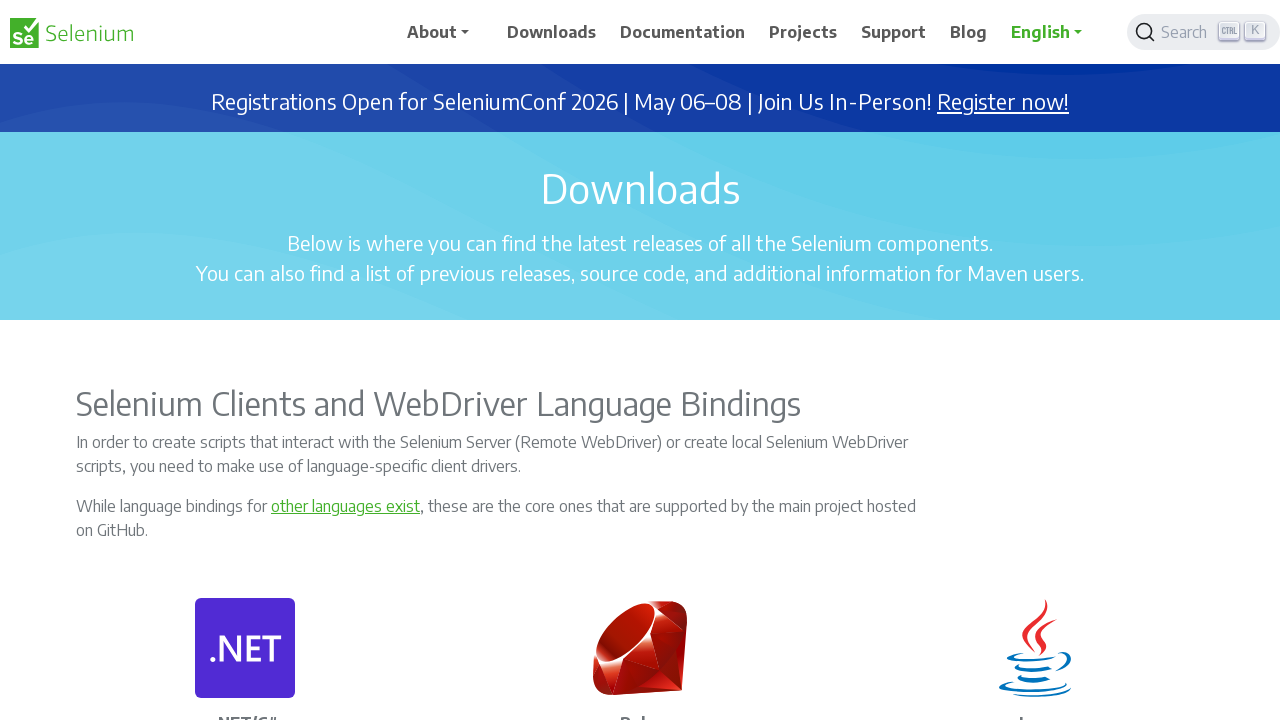

Scrolled left by 200 pixels on Selenium downloads page
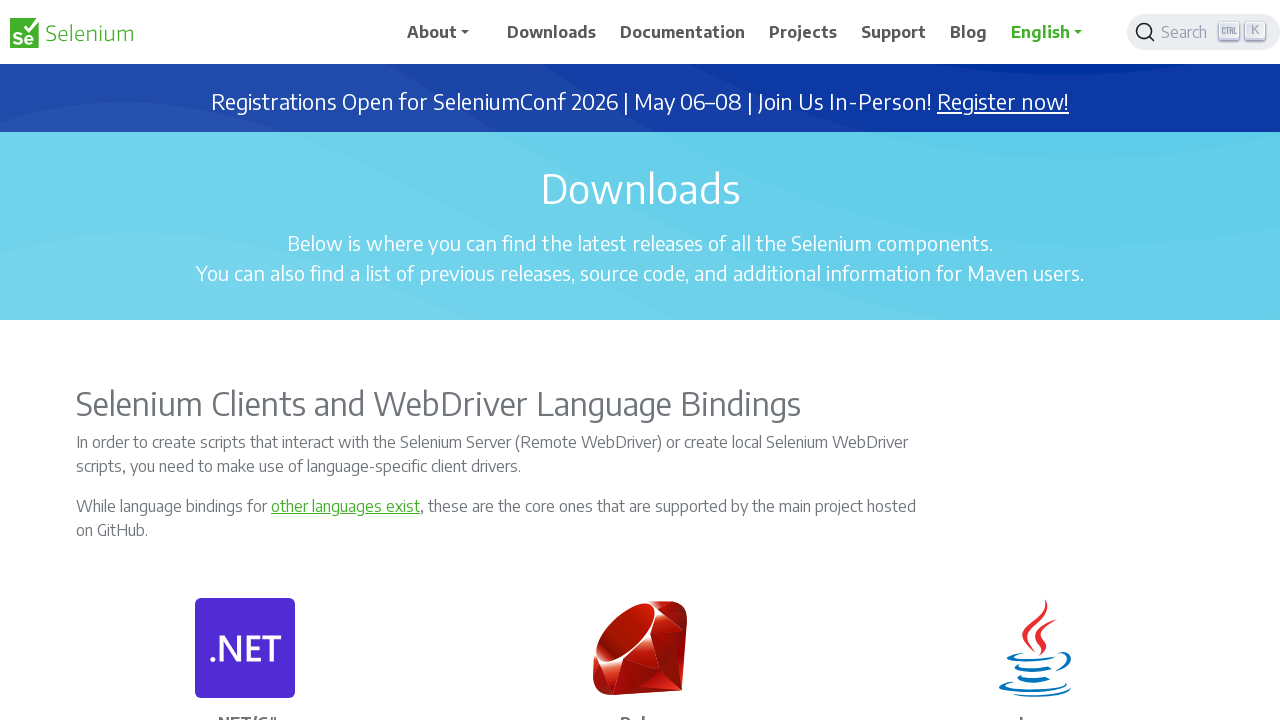

Waited 3 seconds after scrolling left
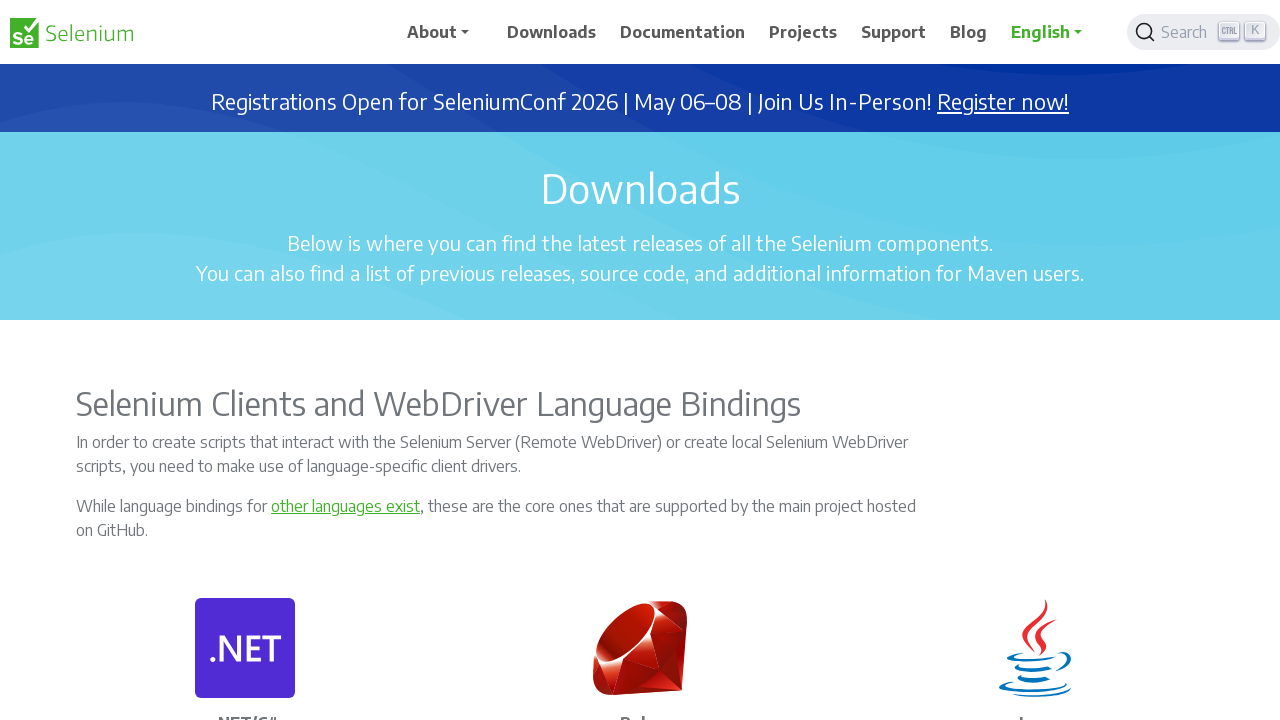

Scrolled to the bottom of the Selenium downloads page
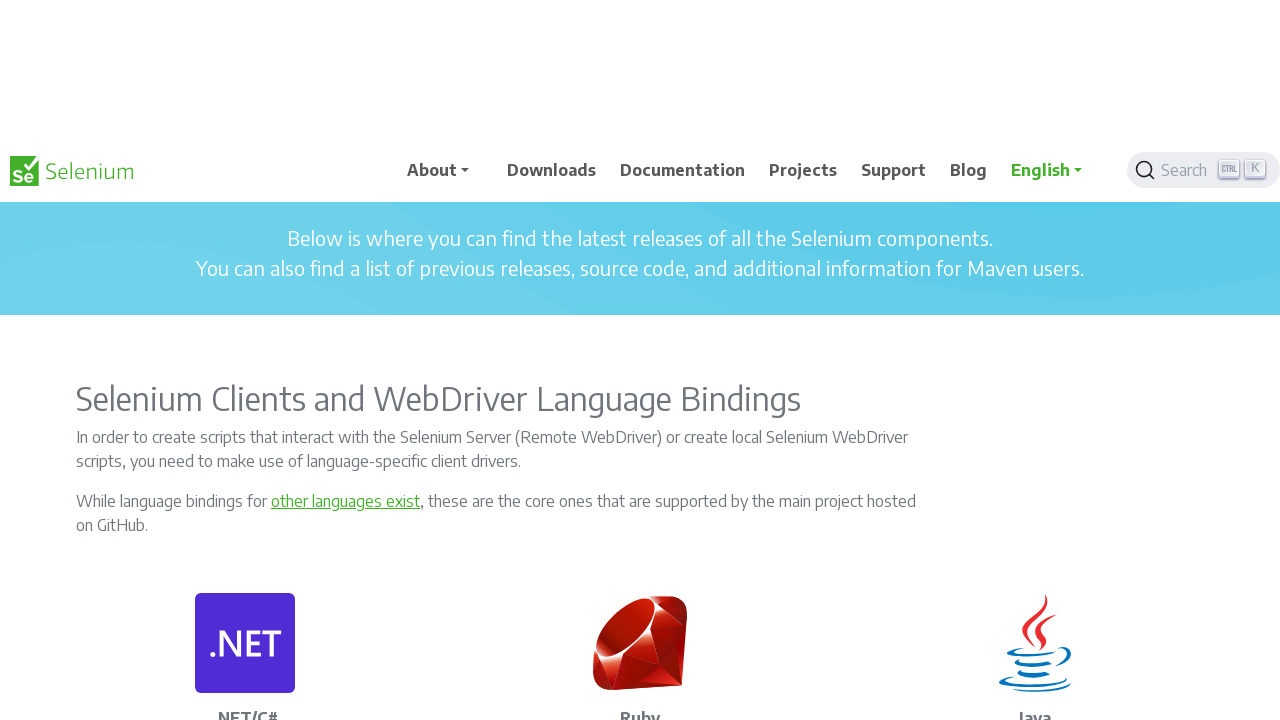

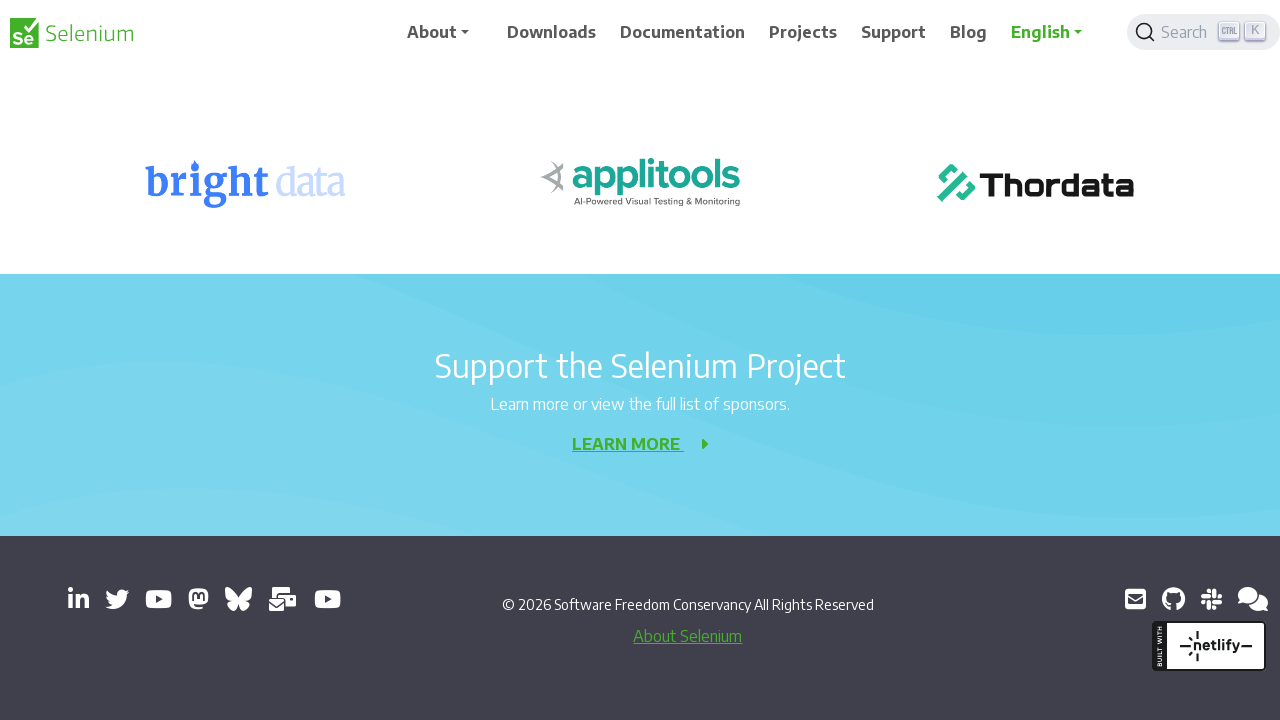